Tests the checkout flow by adding a Sony Vaio laptop to the cart and clicking the Place Order button to initiate checkout.

Starting URL: https://www.demoblaze.com/index.html

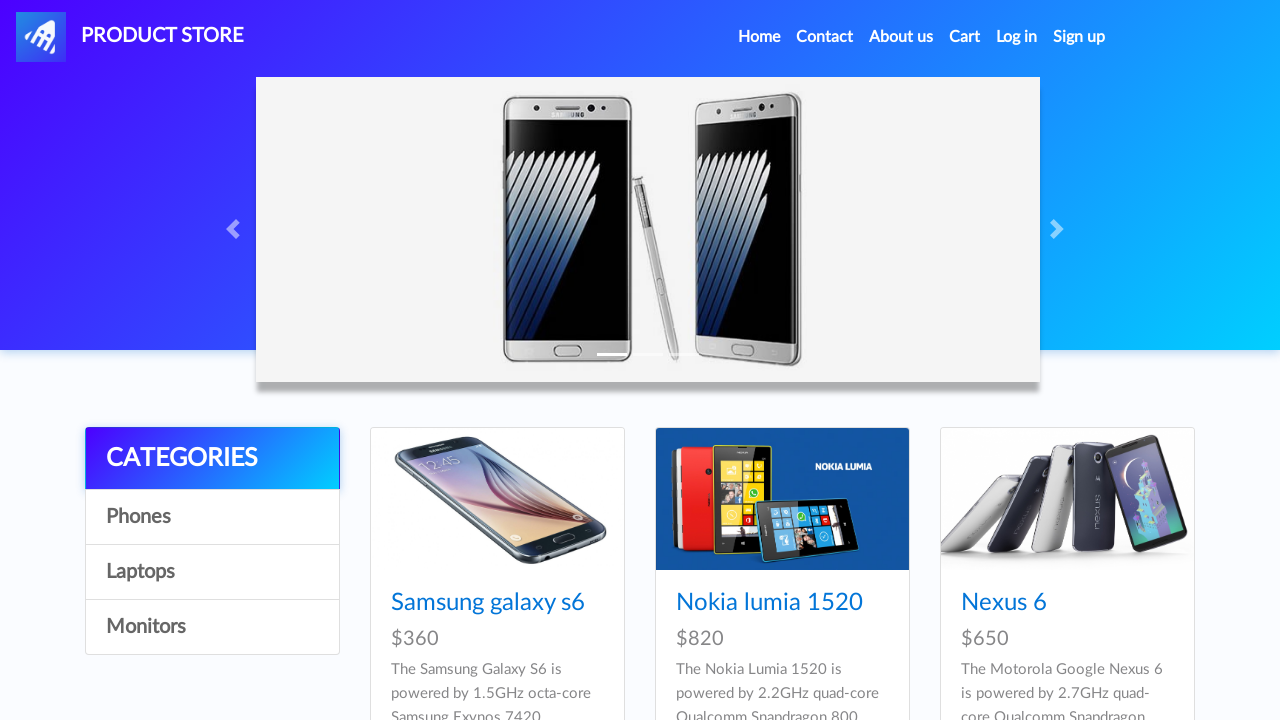

Clicked on Laptops category at (212, 572) on //a[@onclick="byCat('notebook')"]
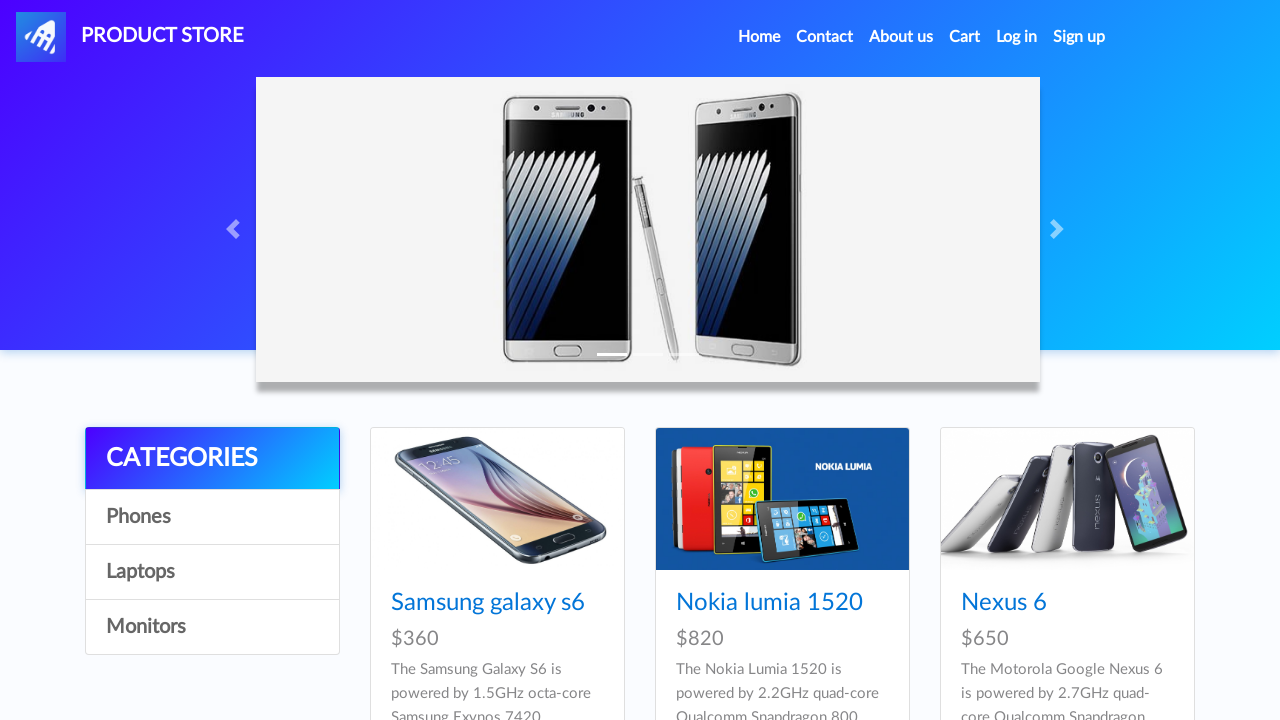

Waited for products to load
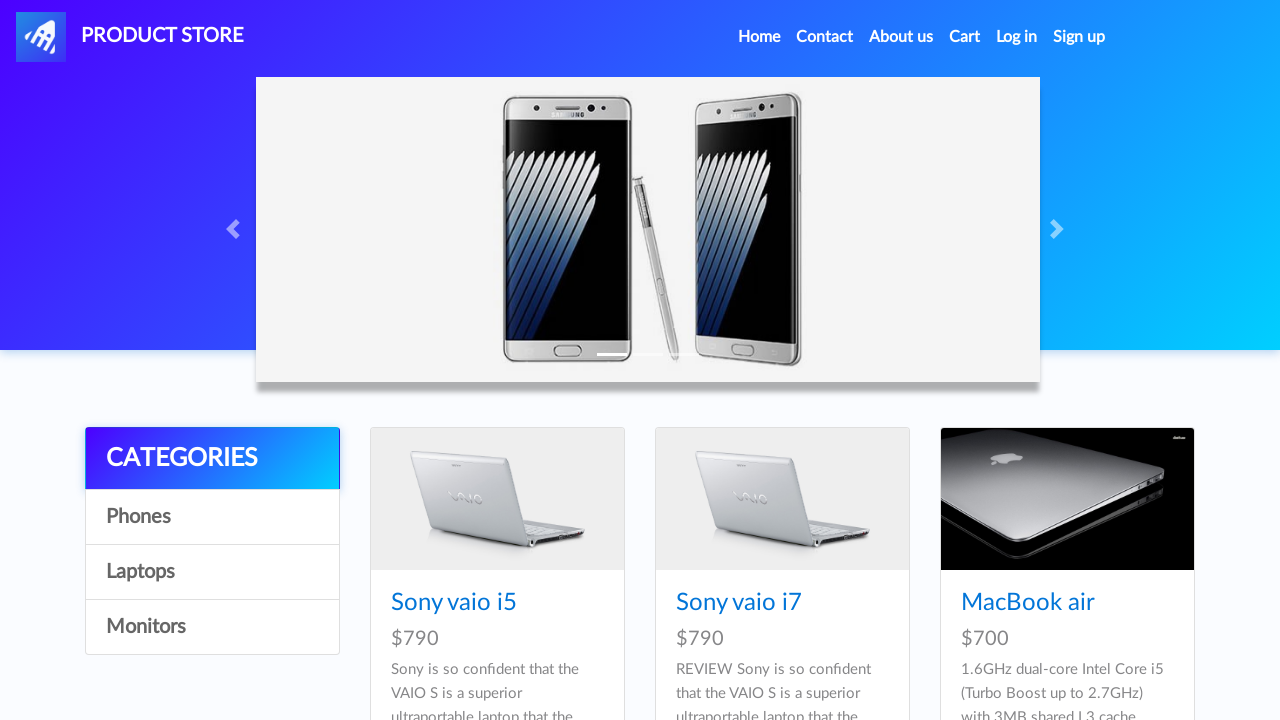

Clicked on Sony Vaio laptop product at (782, 499) on //a[@href="prod.html?idp_=9"]
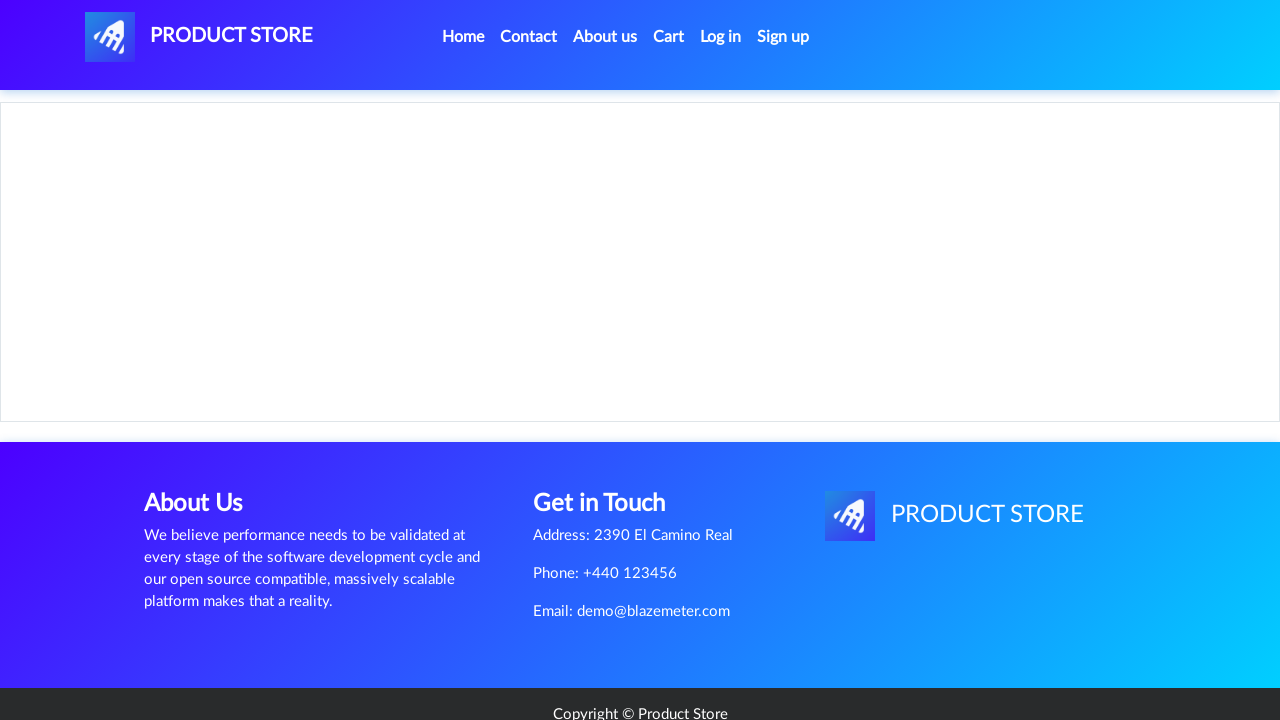

Add to Cart button became visible
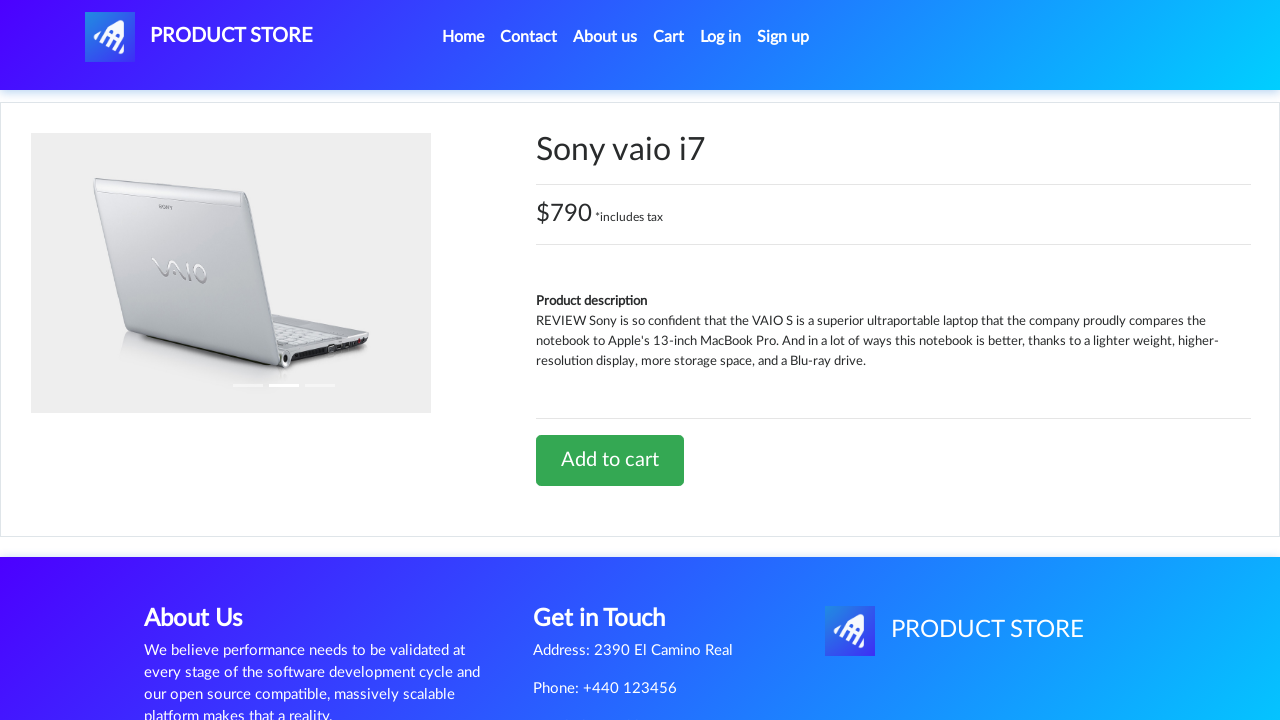

Clicked Add to Cart button at (610, 460) on //a[@onclick="addToCart(9)"]
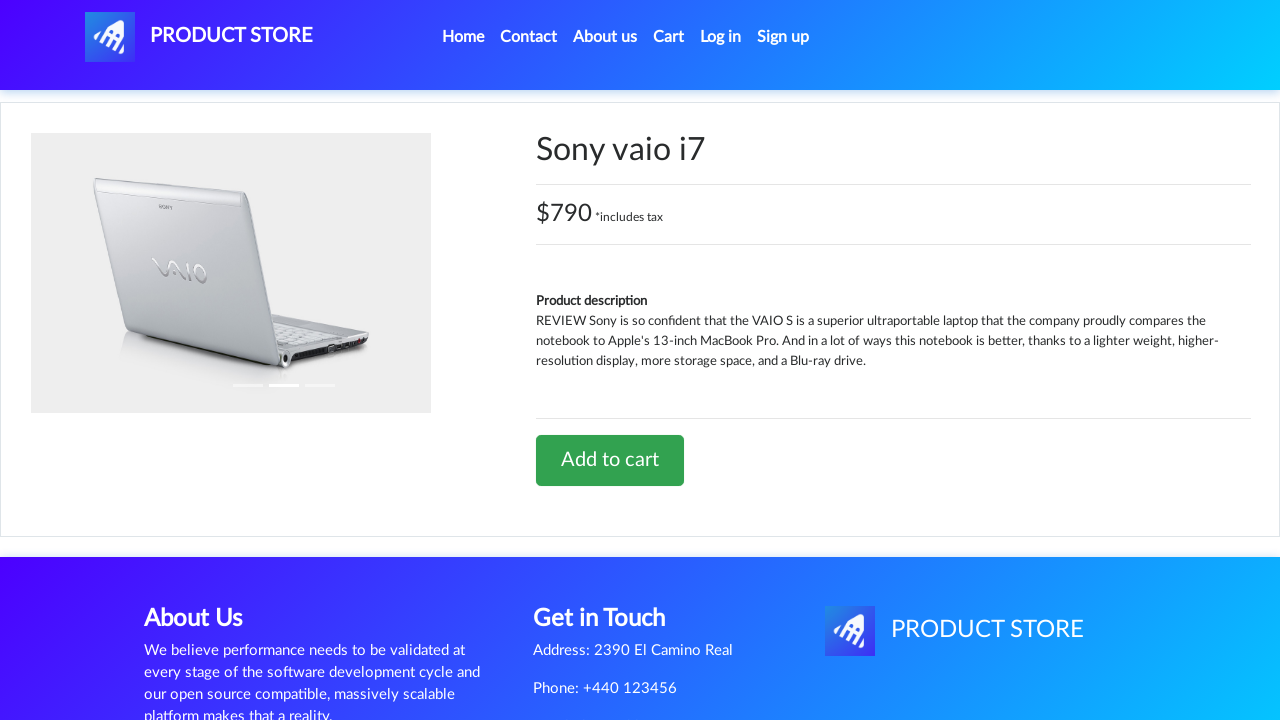

Set up dialog handler to accept alerts
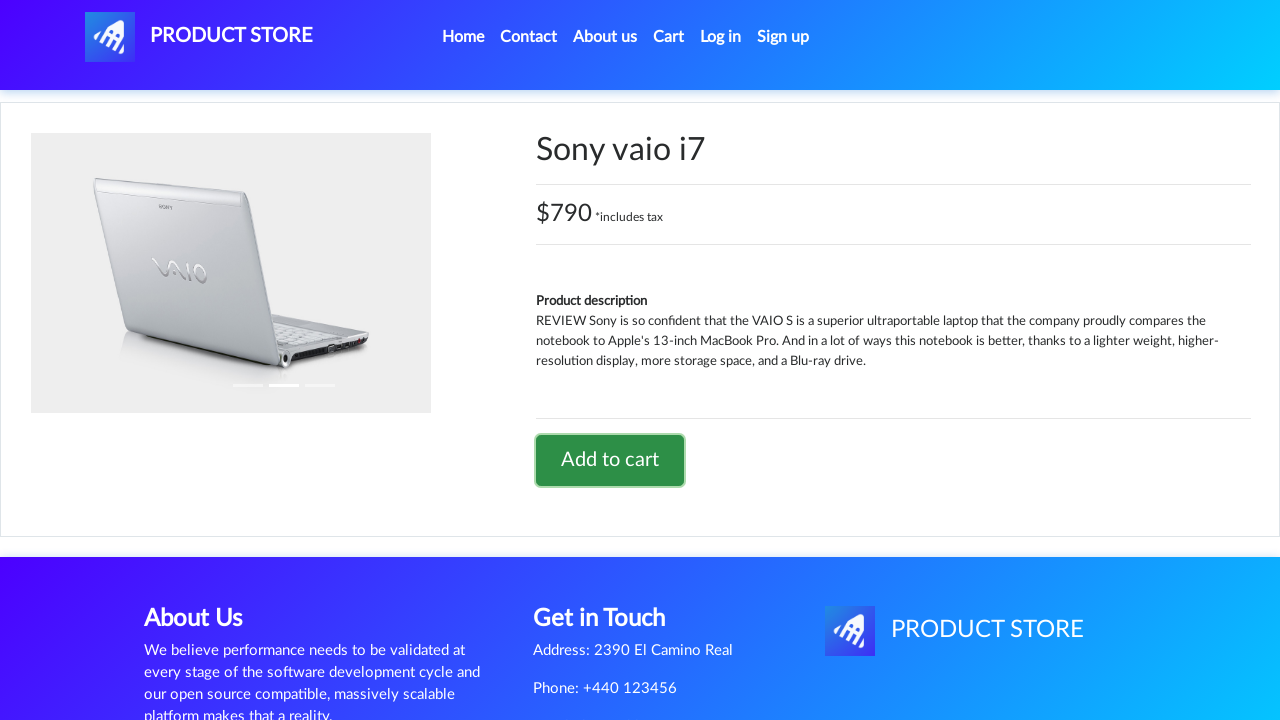

Waited for alert dialog to appear and be handled
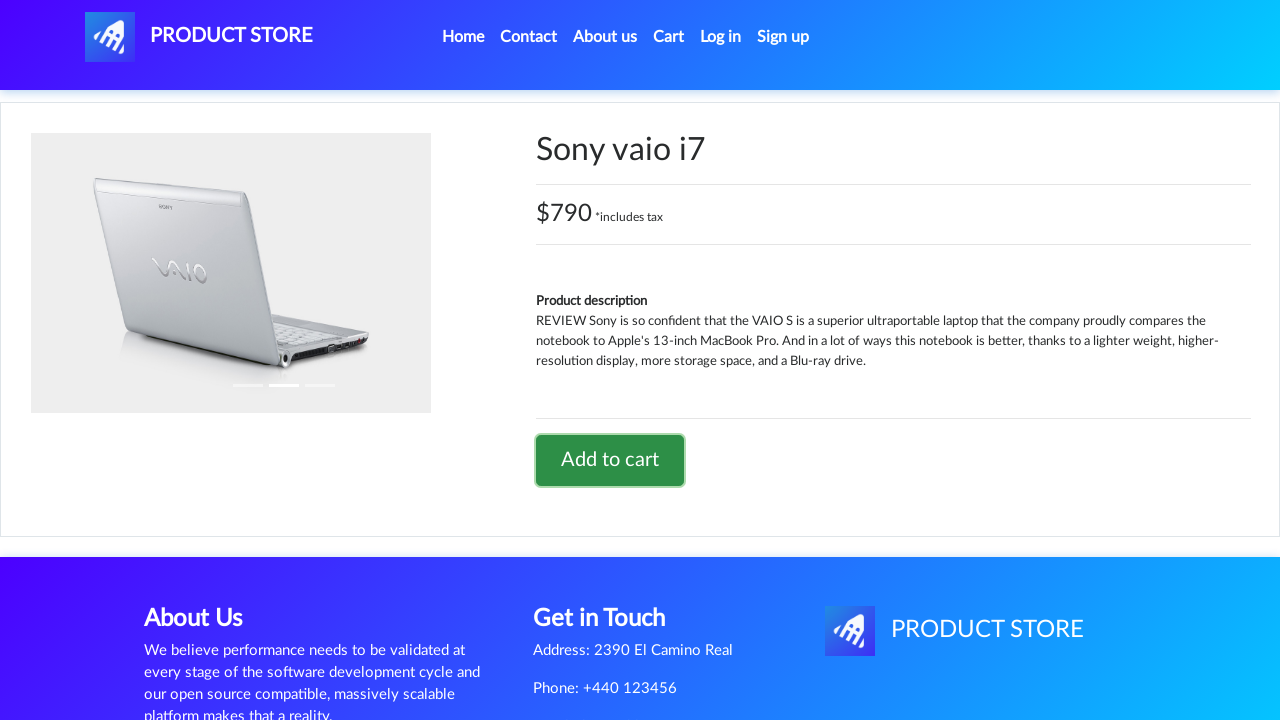

Clicked on Cart link at (669, 37) on #cartur
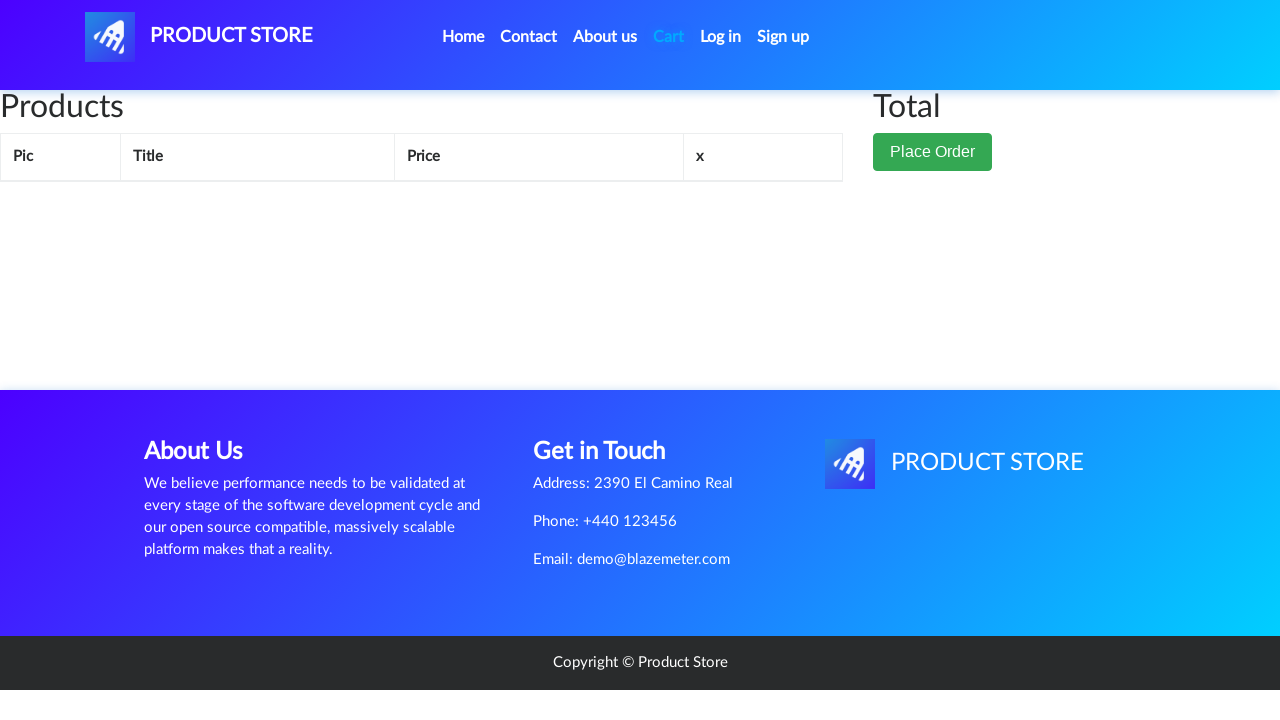

Cart page loaded with Place Order button visible
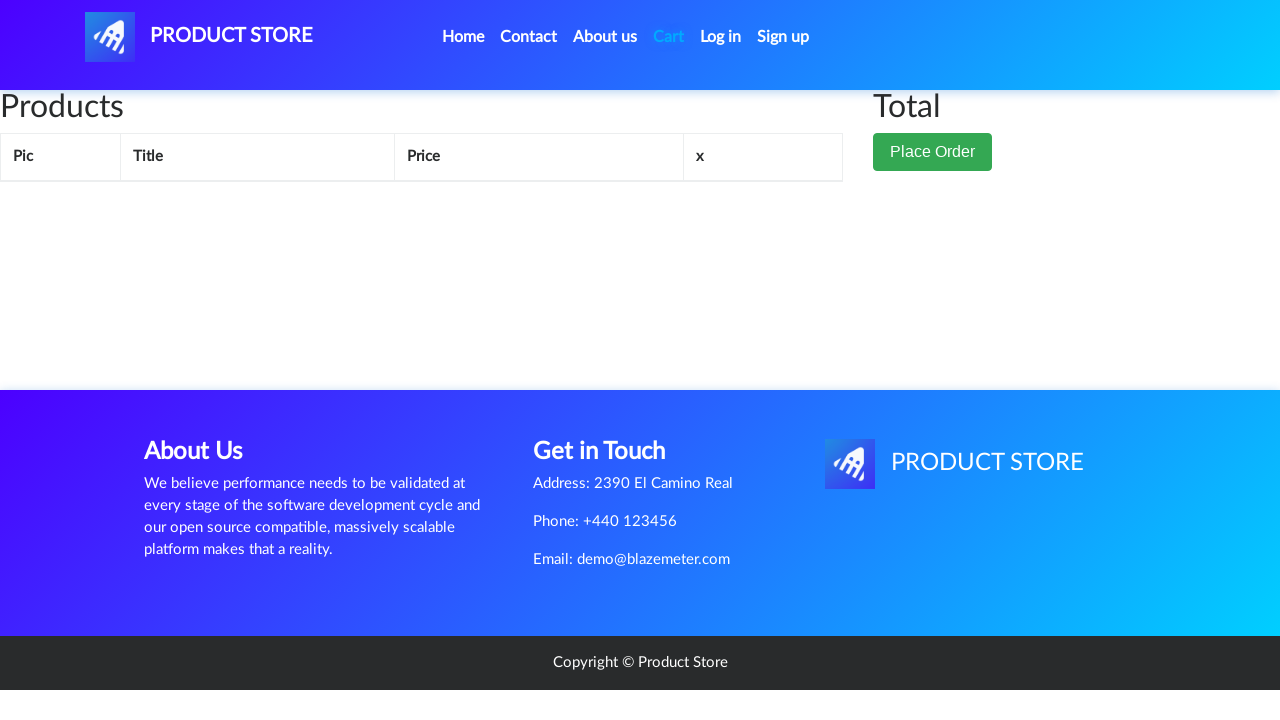

Clicked Place Order button to initiate checkout at (933, 191) on xpath=//button[@data-target='#orderModal']
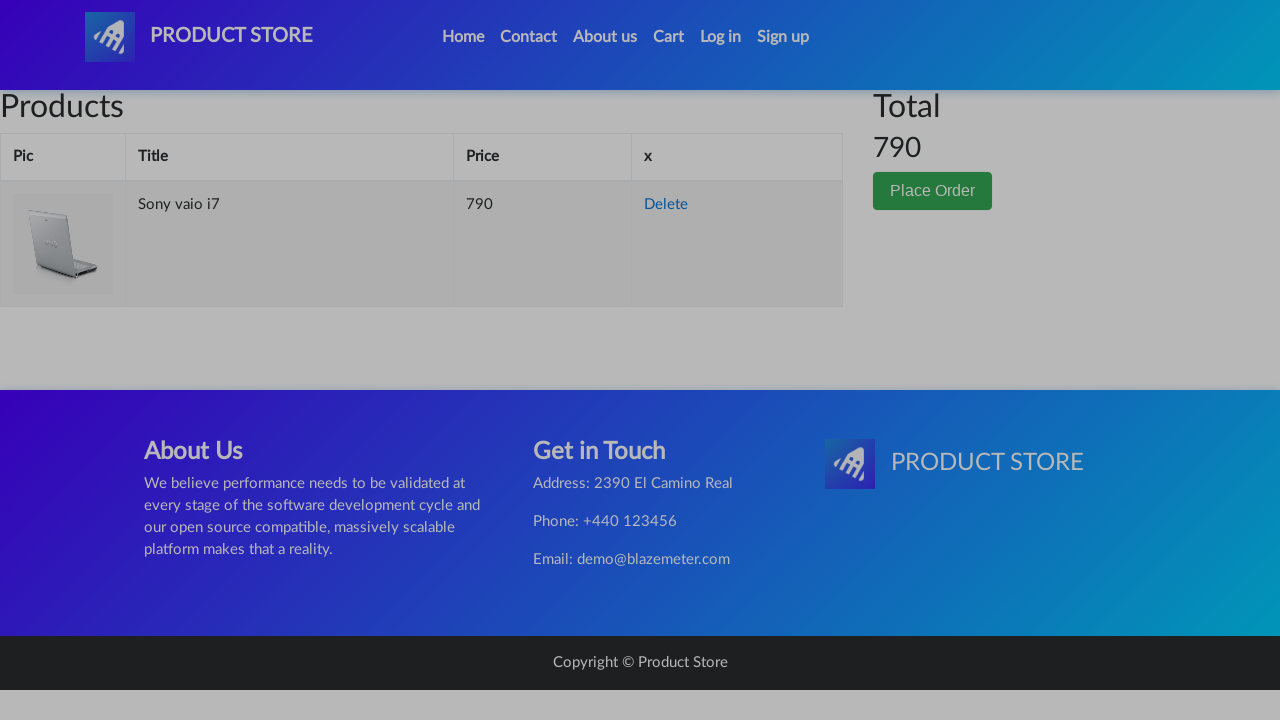

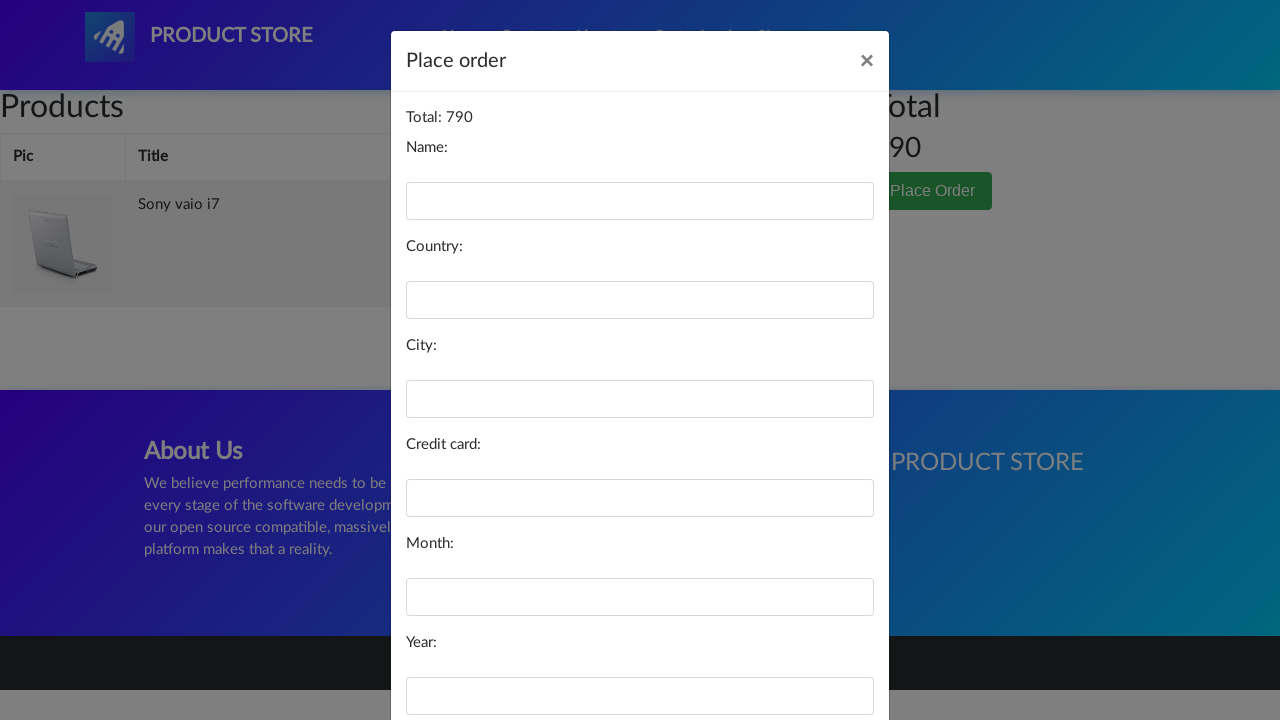